Tests navigating to first item starting with letter 'h' by pressing that key.

Starting URL: https://next.fritz2.dev/headless-demo/#listbox

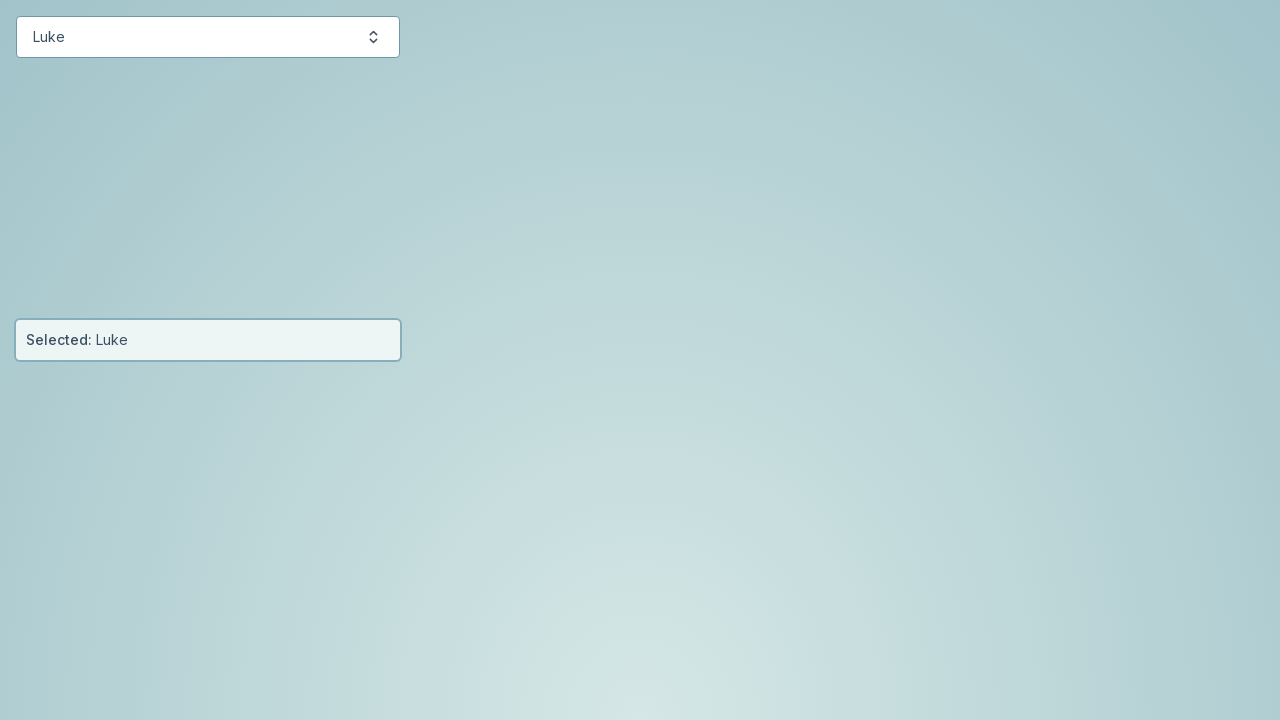

Clicked button to open listbox at (208, 37) on #starwars-button
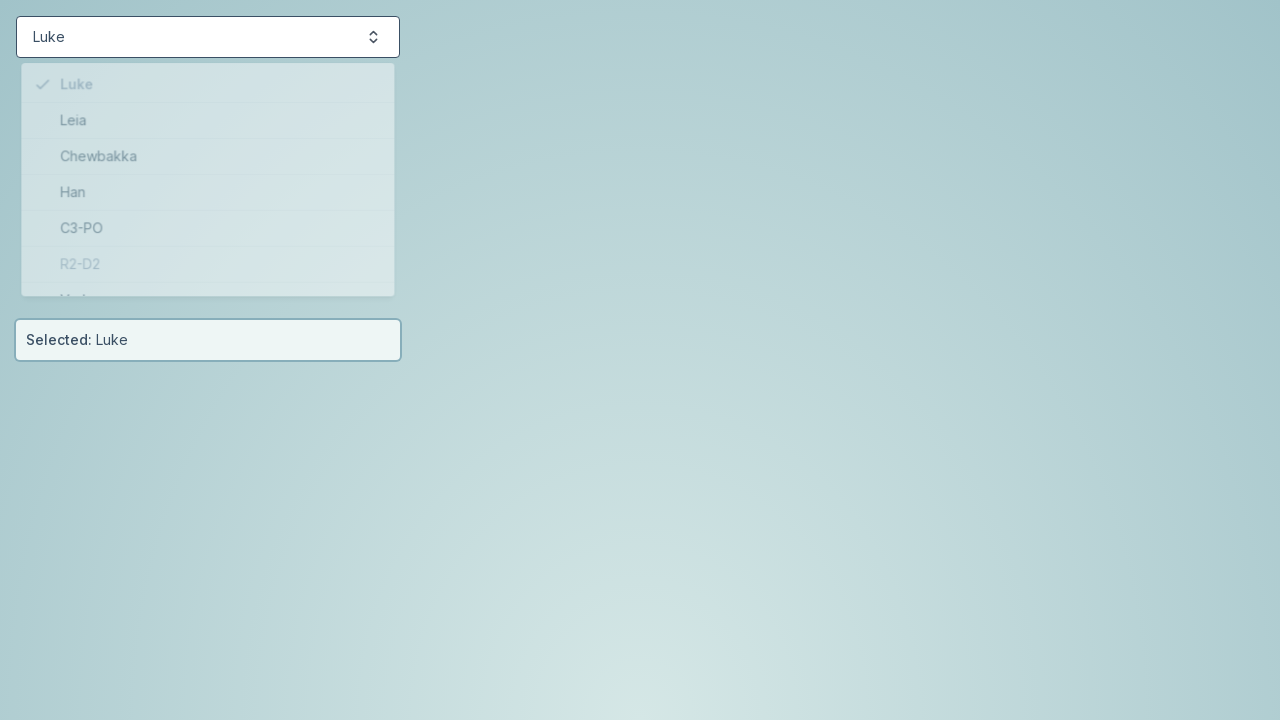

Listbox items loaded and visible
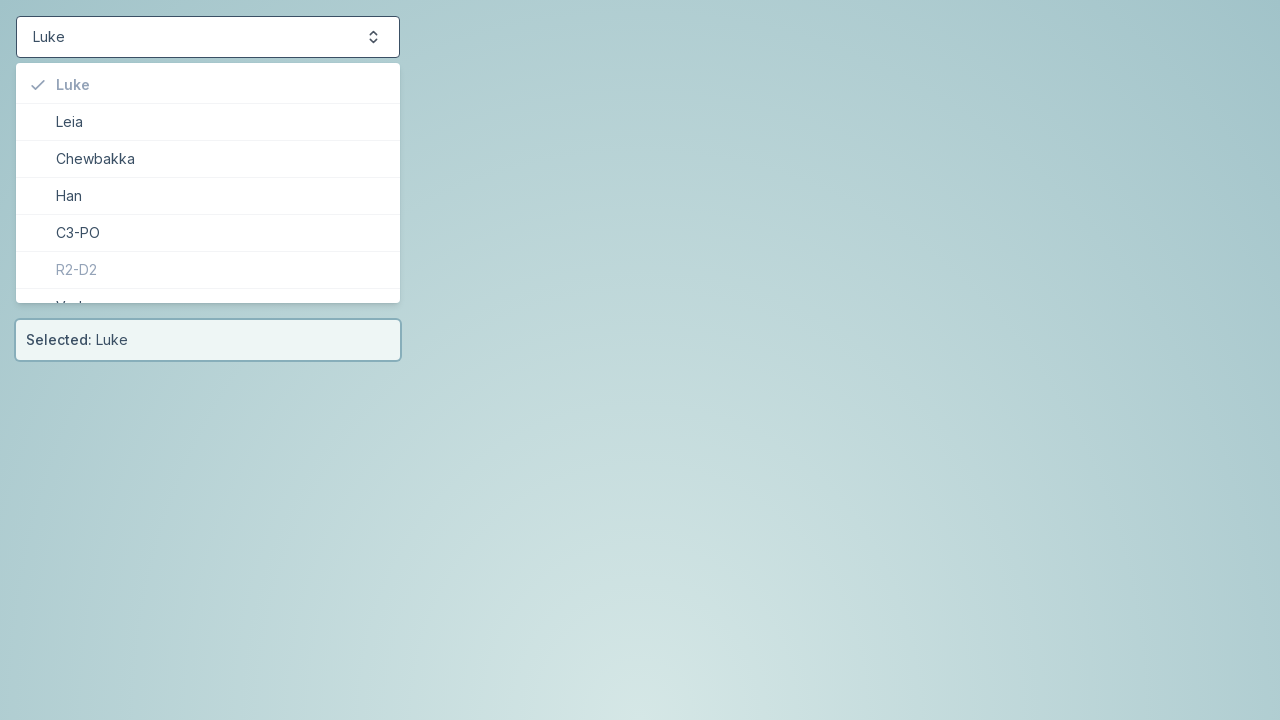

Pressed 'h' key to jump to first item starting with 'h' on #starwars-items
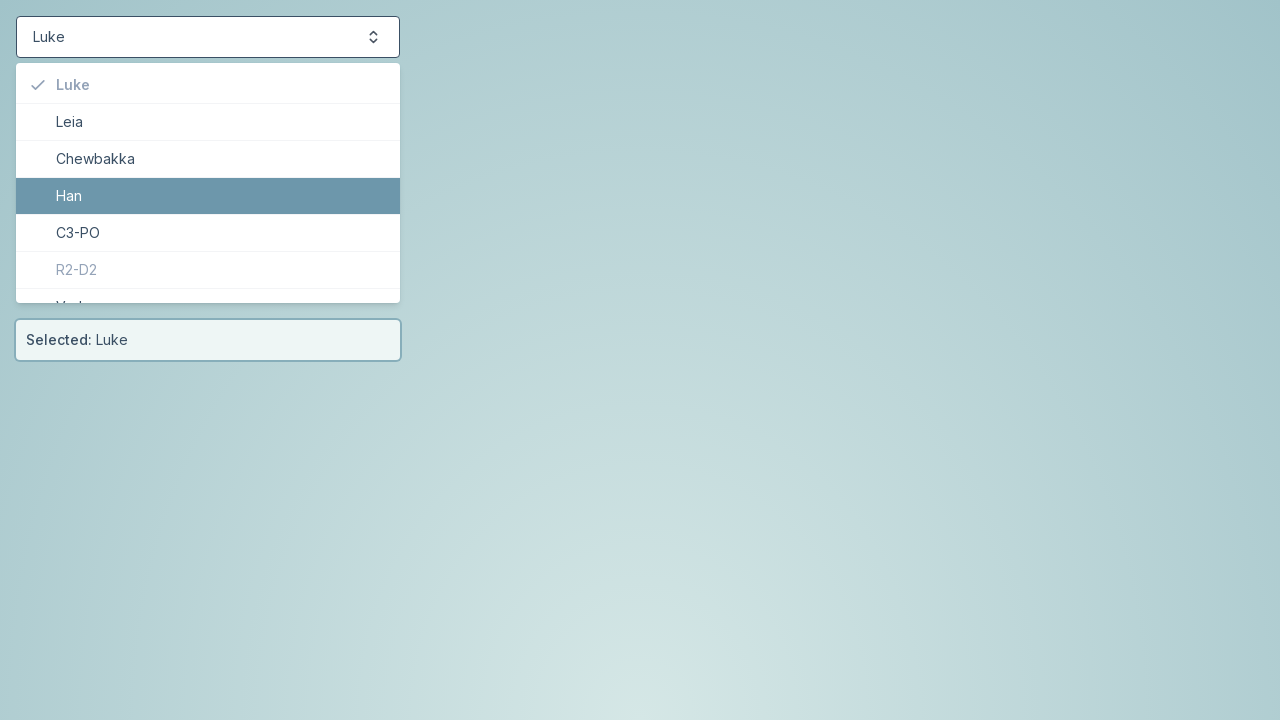

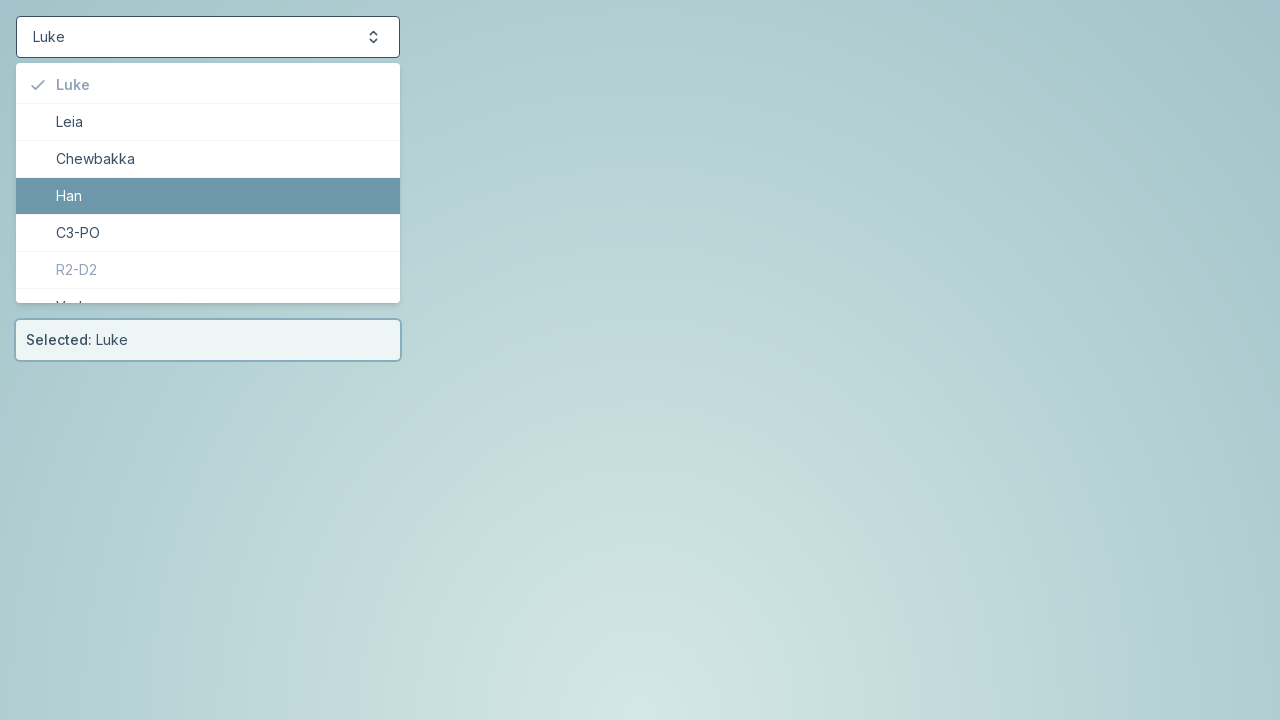